Tests handling of a confirmation alert by dismissing (canceling) it and verifying the result text shows "You Pressed Cancel".

Starting URL: https://demo.automationtesting.in/Alerts.html

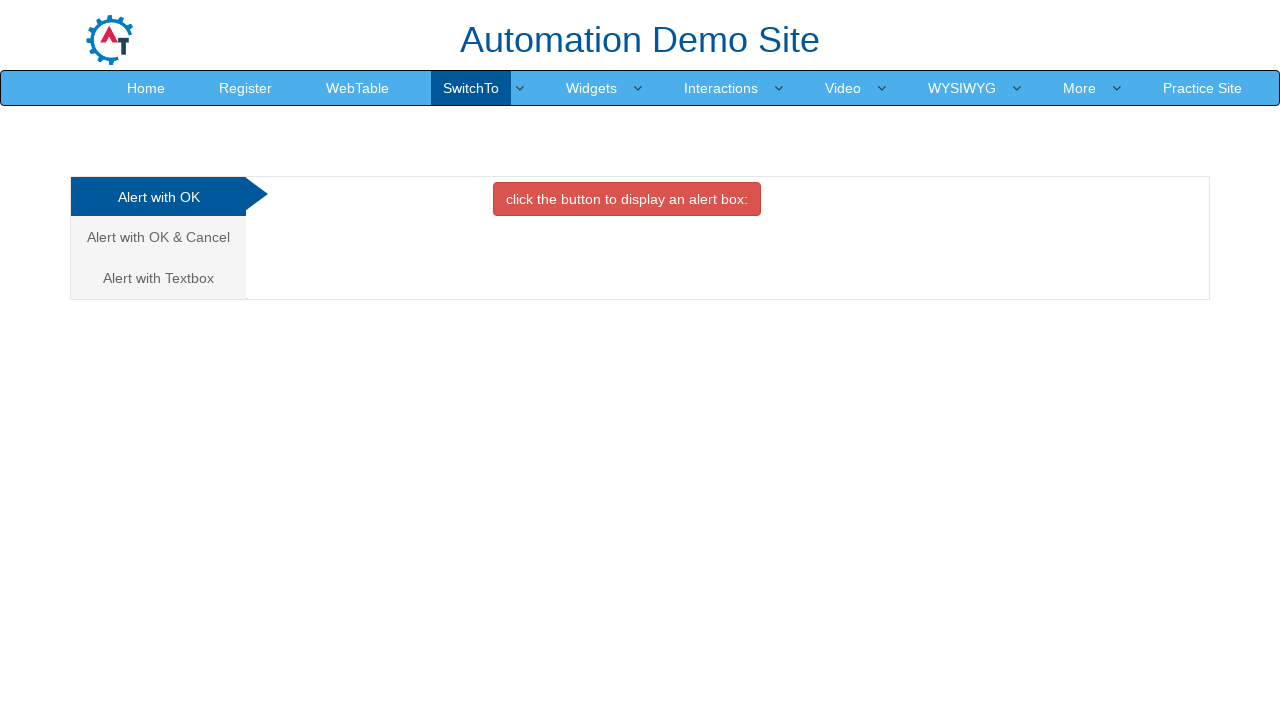

Clicked on 'Alert with OK' tab to switch to confirmation alert tab at (158, 237) on (//a[contains(text(),'Alert with OK')])[2]
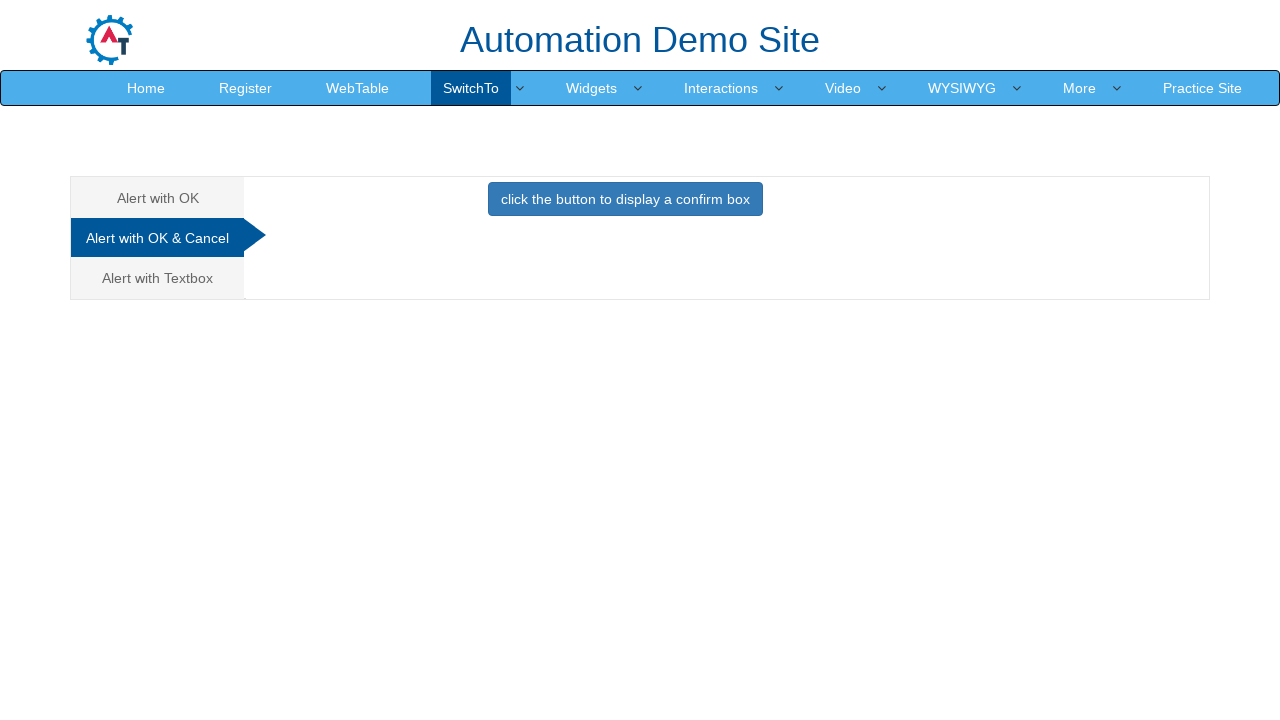

Set up dialog handler to dismiss confirmation alerts
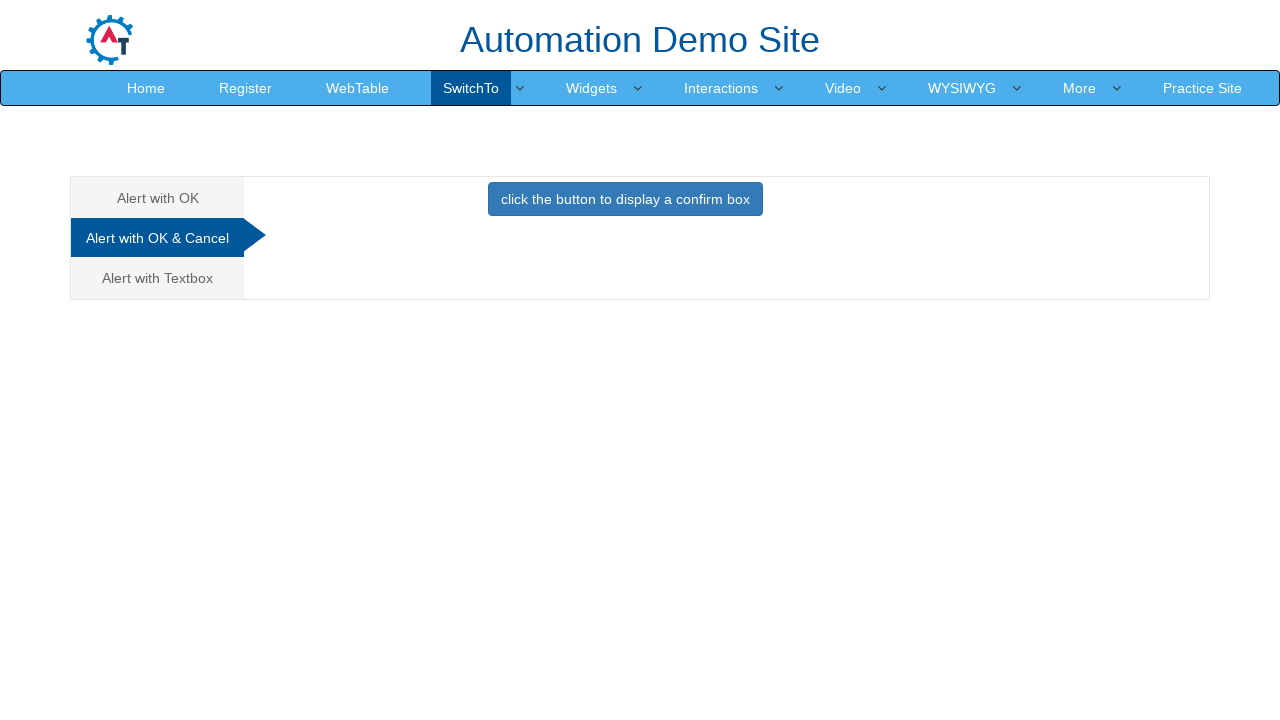

Clicked button to trigger confirmation alert at (625, 199) on xpath=//div[@id='CancelTab']//button
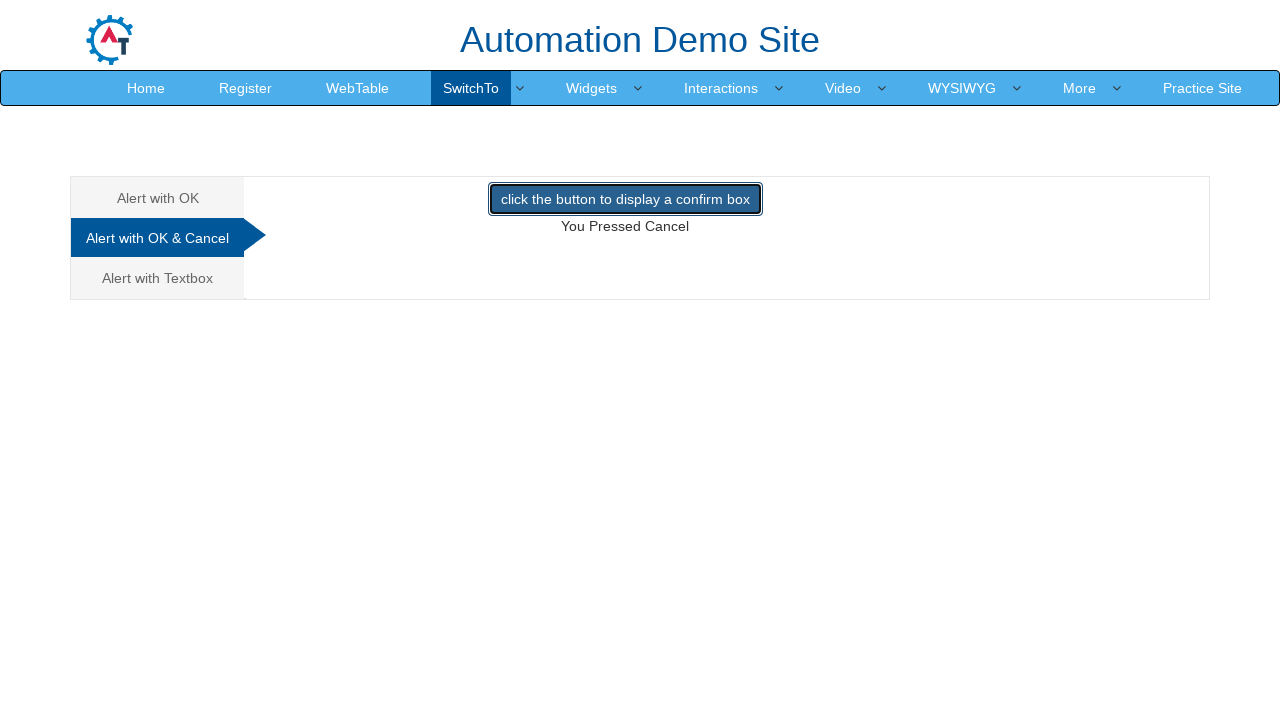

Waited for result text element to appear
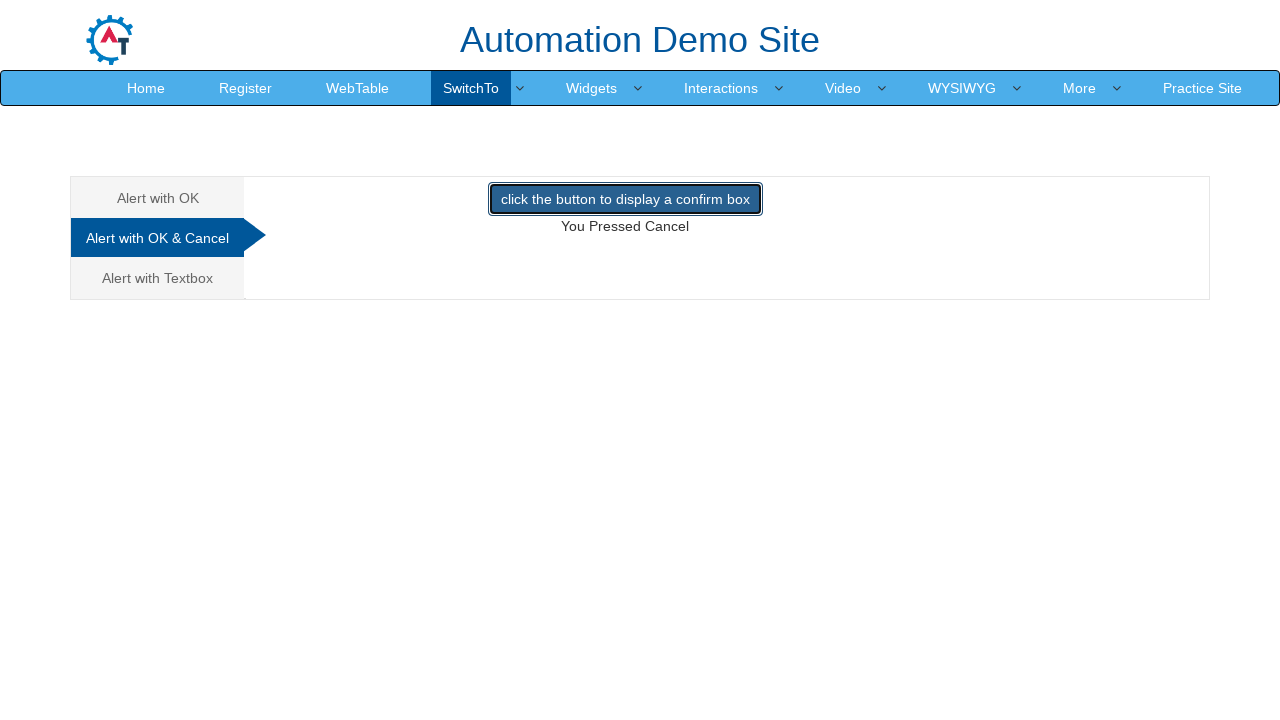

Retrieved confirmation result text
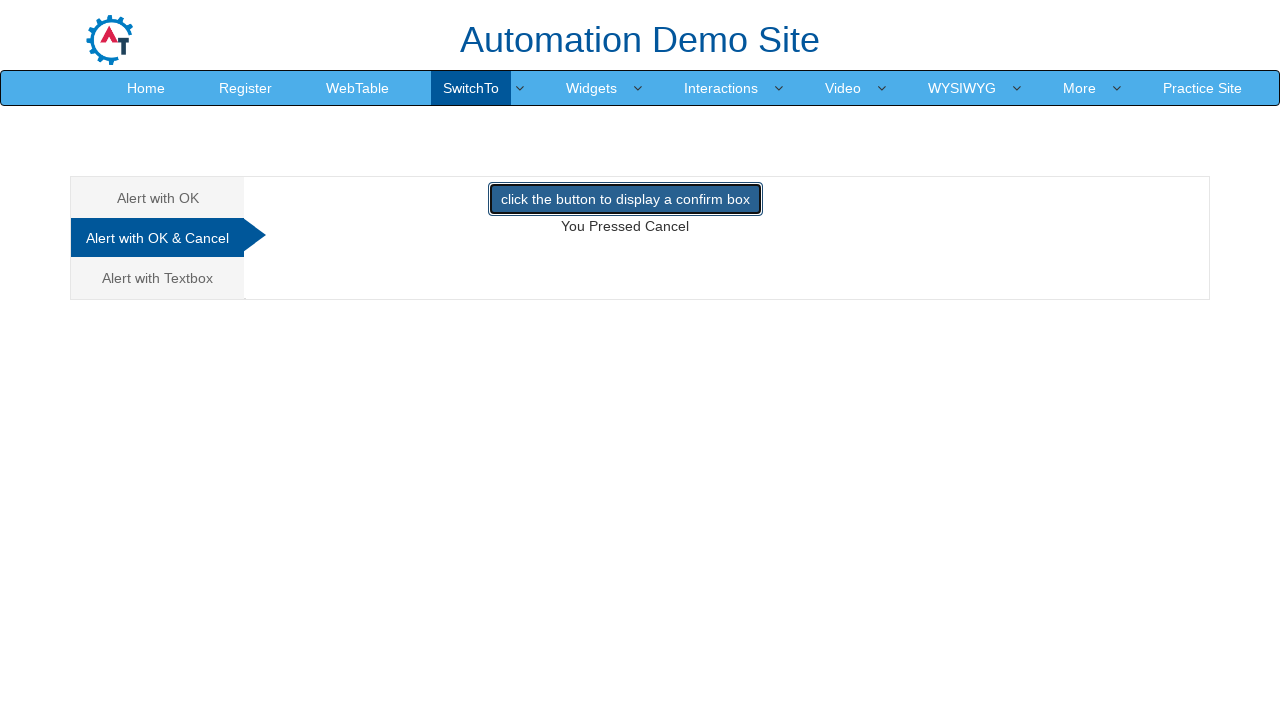

Verified result text shows 'You Pressed Cancel'
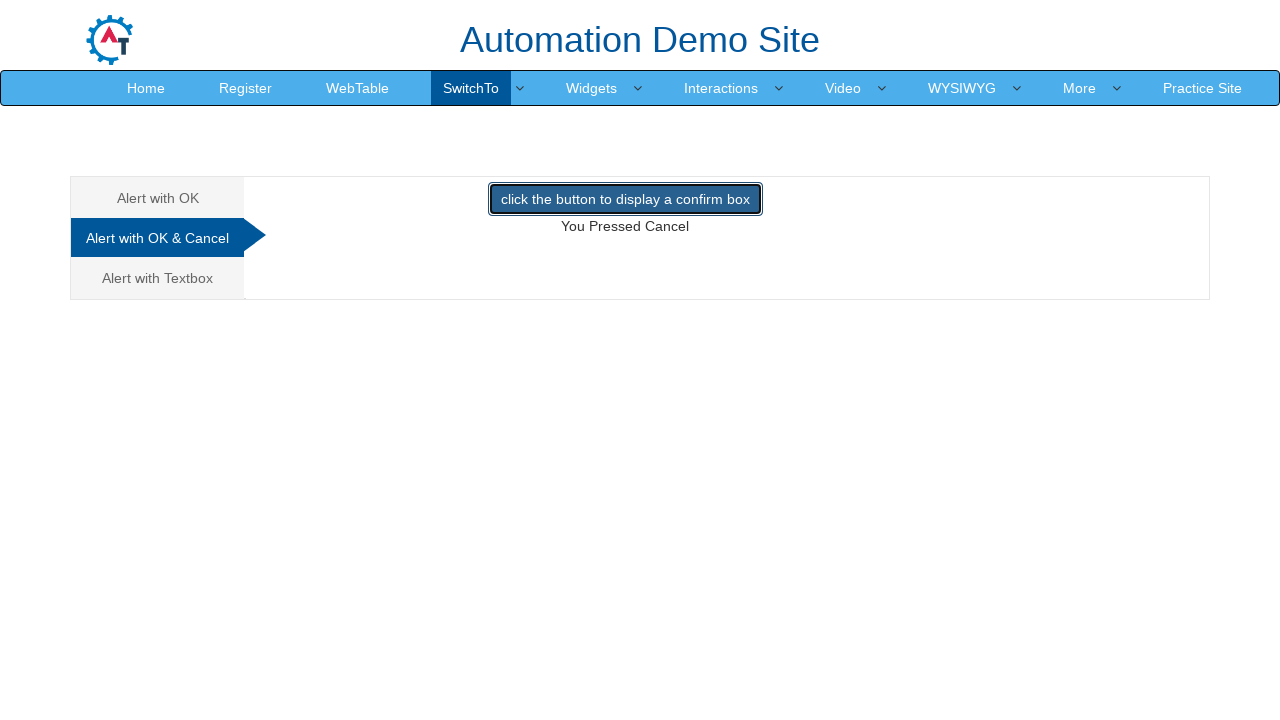

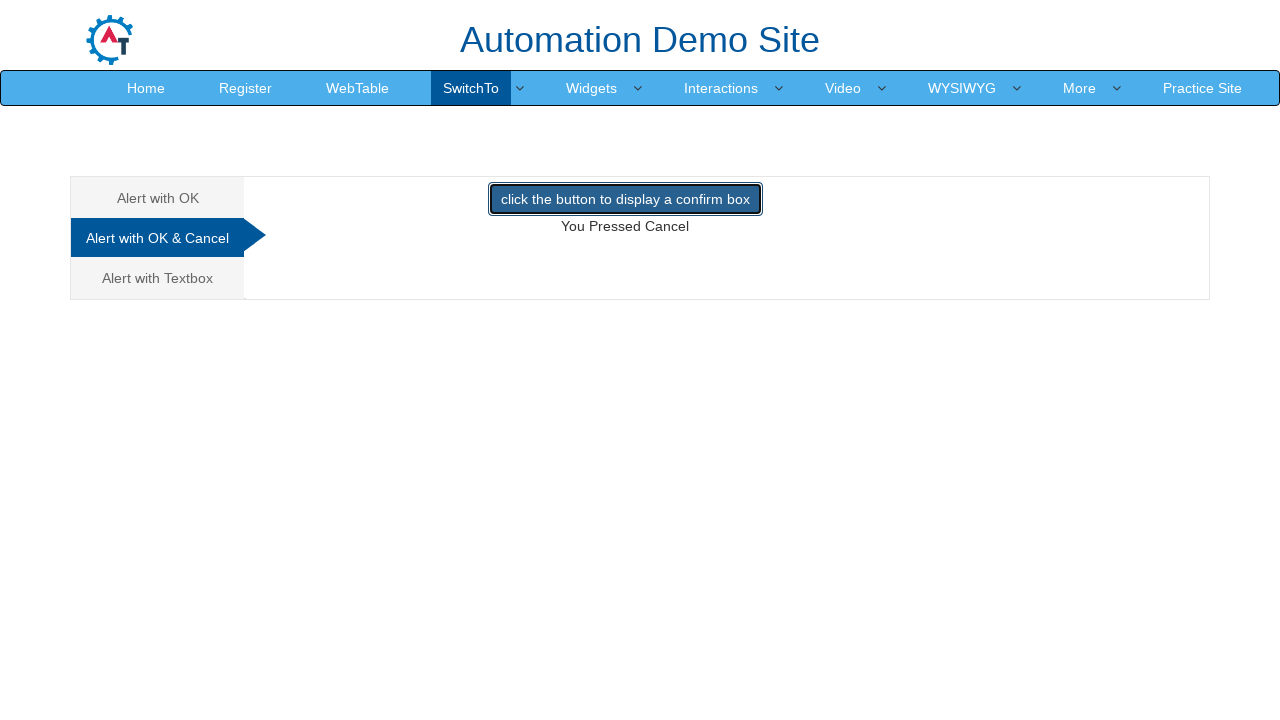